Tests dropdown interaction on a practice webpage by selecting options from a single-select dropdown and demonstrating multi-select capability through JavaScript evaluation.

Starting URL: http://the-internet.herokuapp.com/dropdown

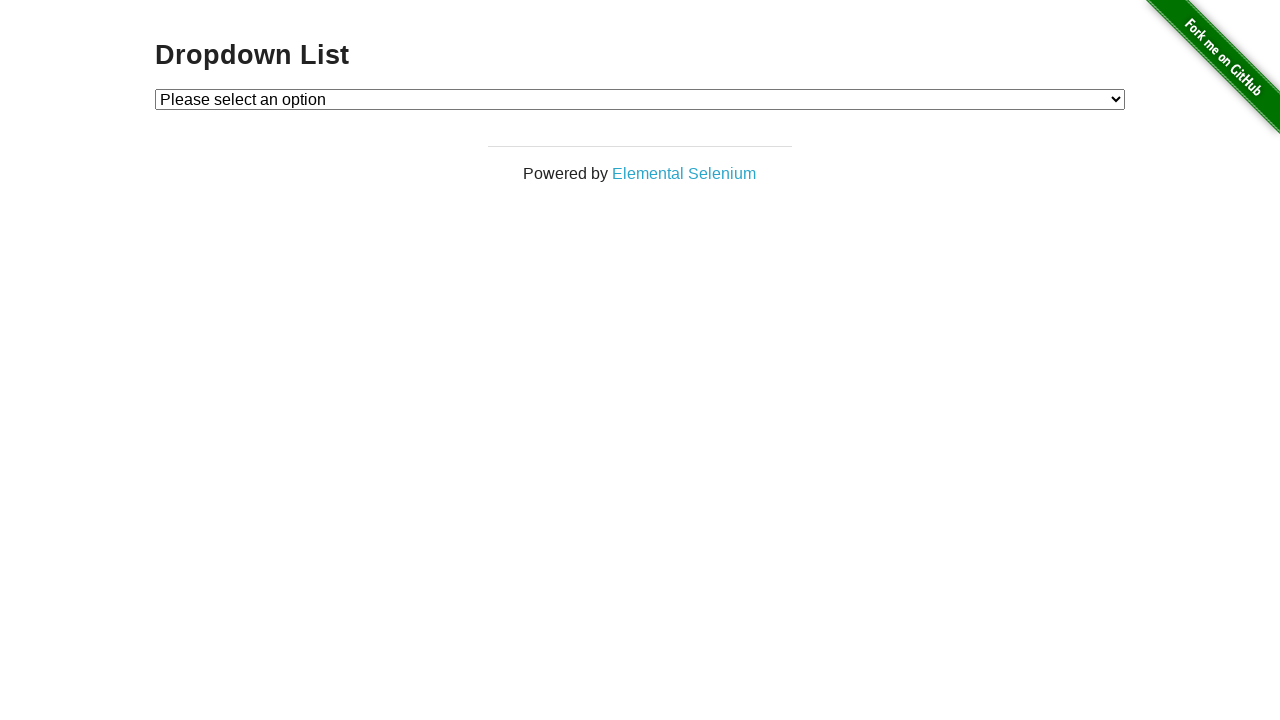

Selected Option 1 from dropdown on #dropdown
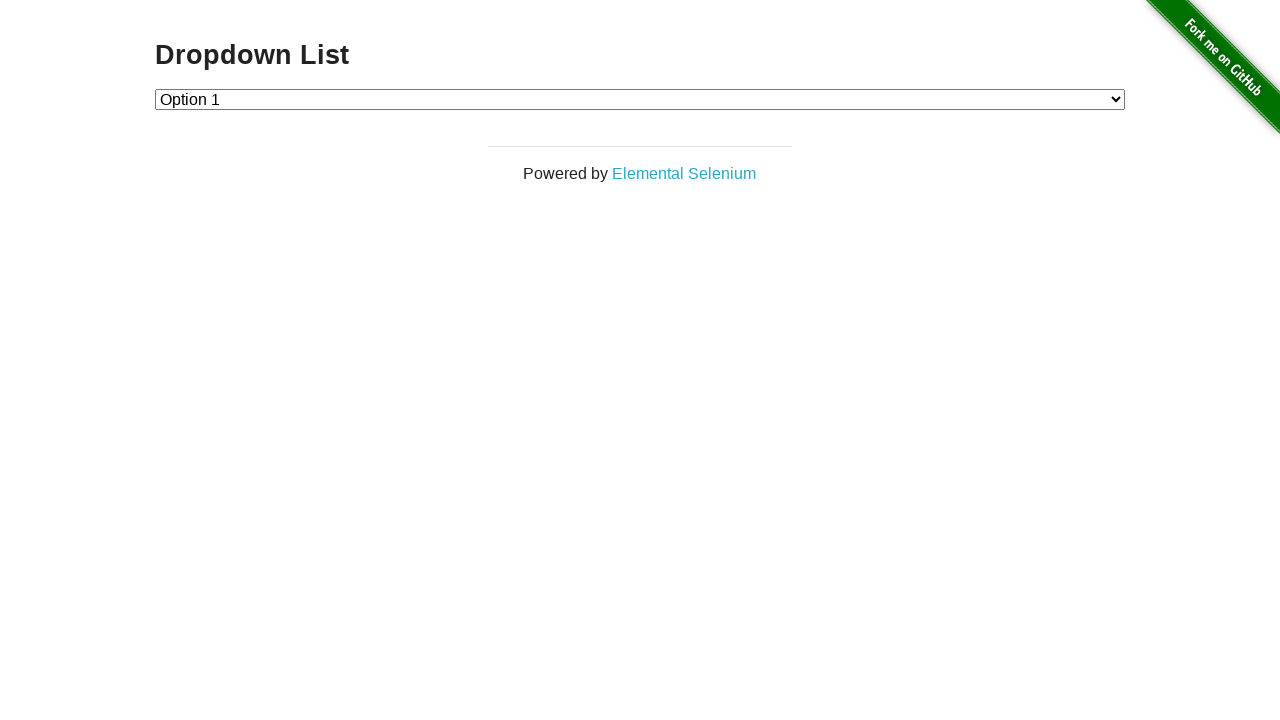

Selected Option 2 from dropdown on #dropdown
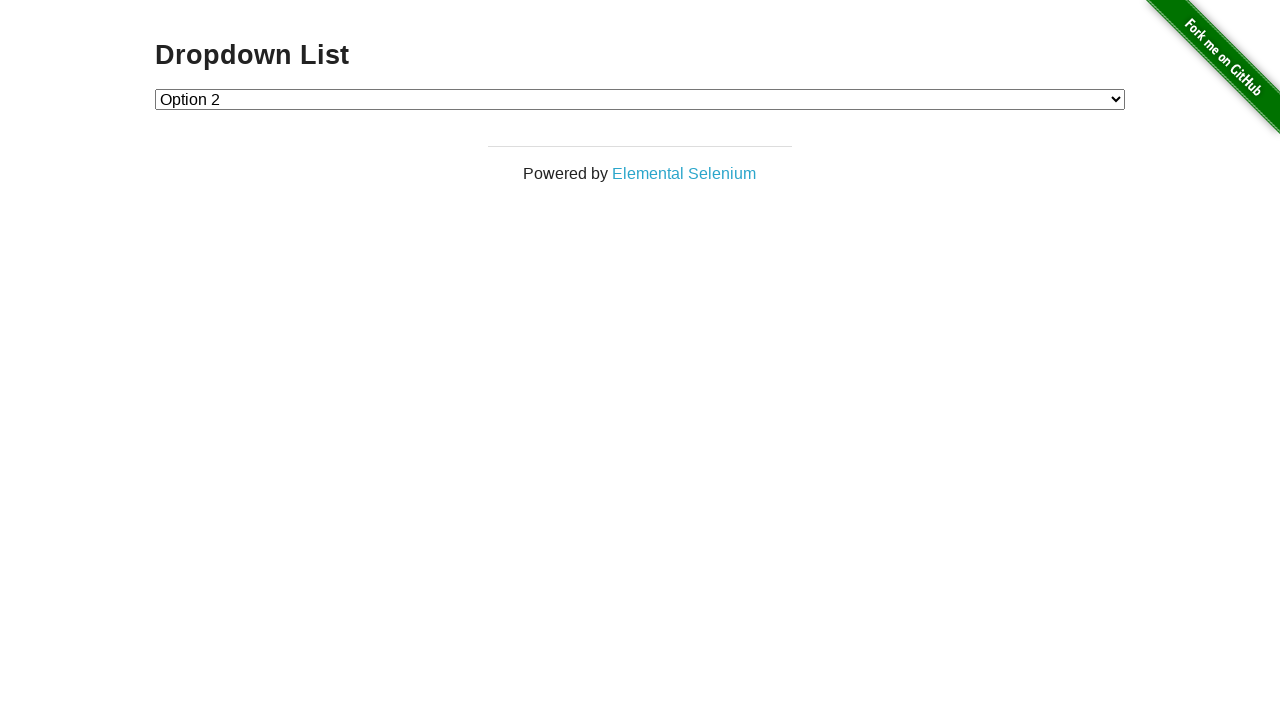

Enabled multi-select and selected multiple options via JavaScript
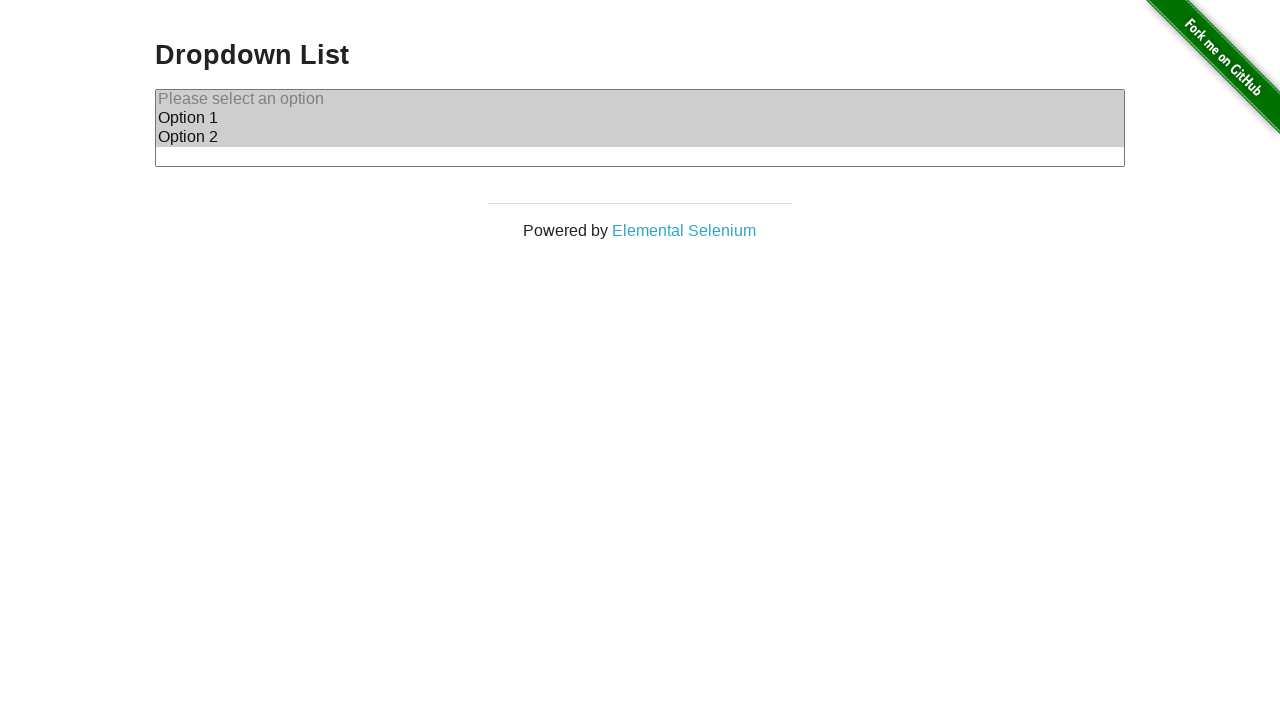

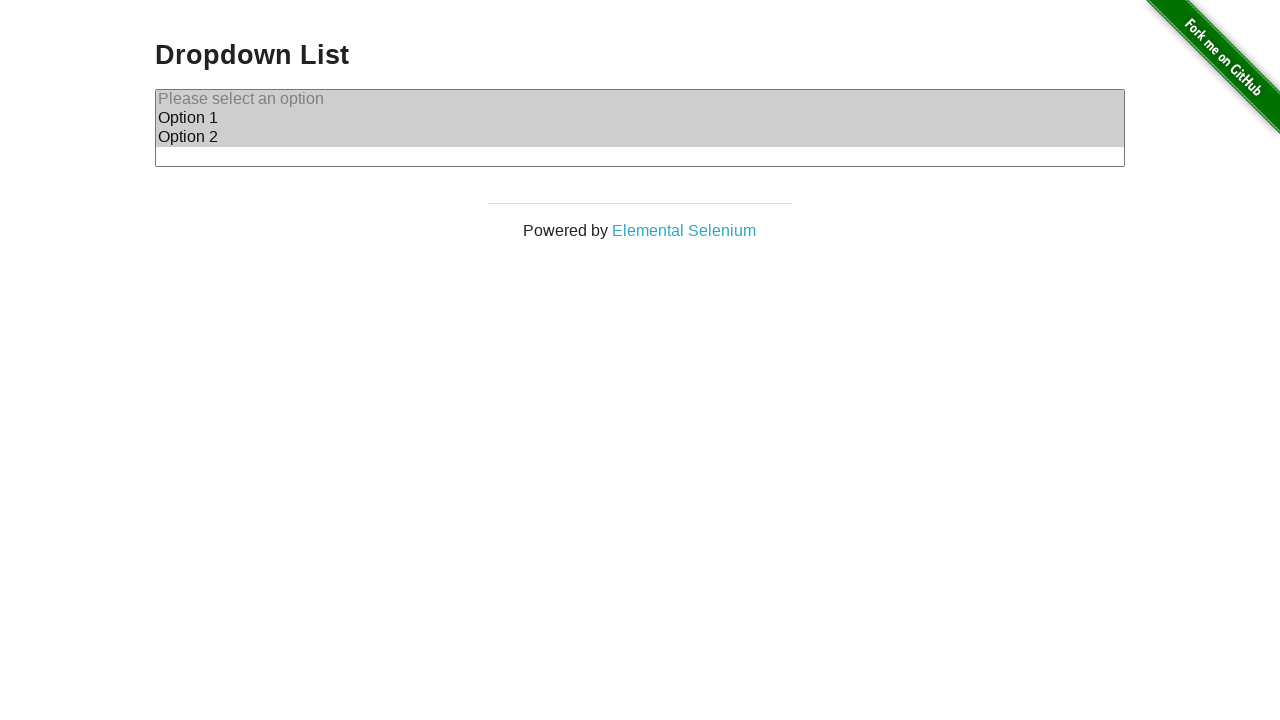